Tests a calorie tracking application by adding two meal items with their calorie values and verifying the total calories displayed

Starting URL: https://practice.expandtesting.com/tracalorie/

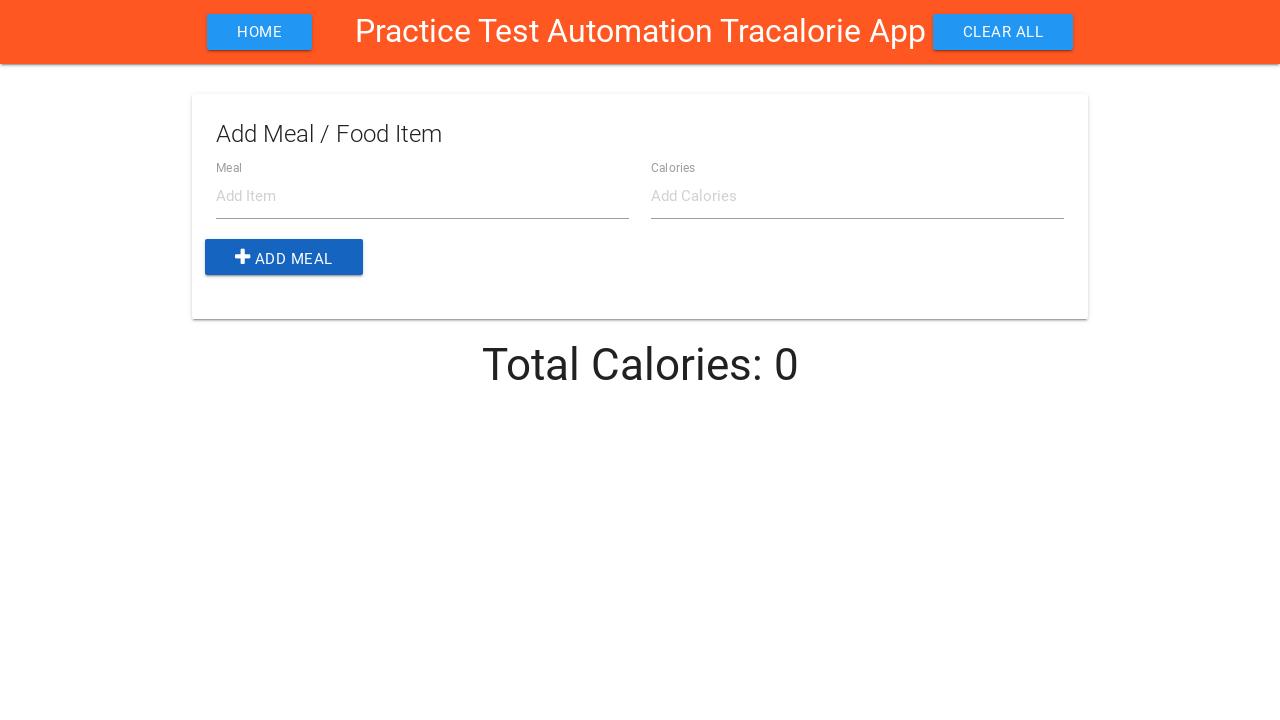

Filled meal name field with 'Mango' on input#item-name
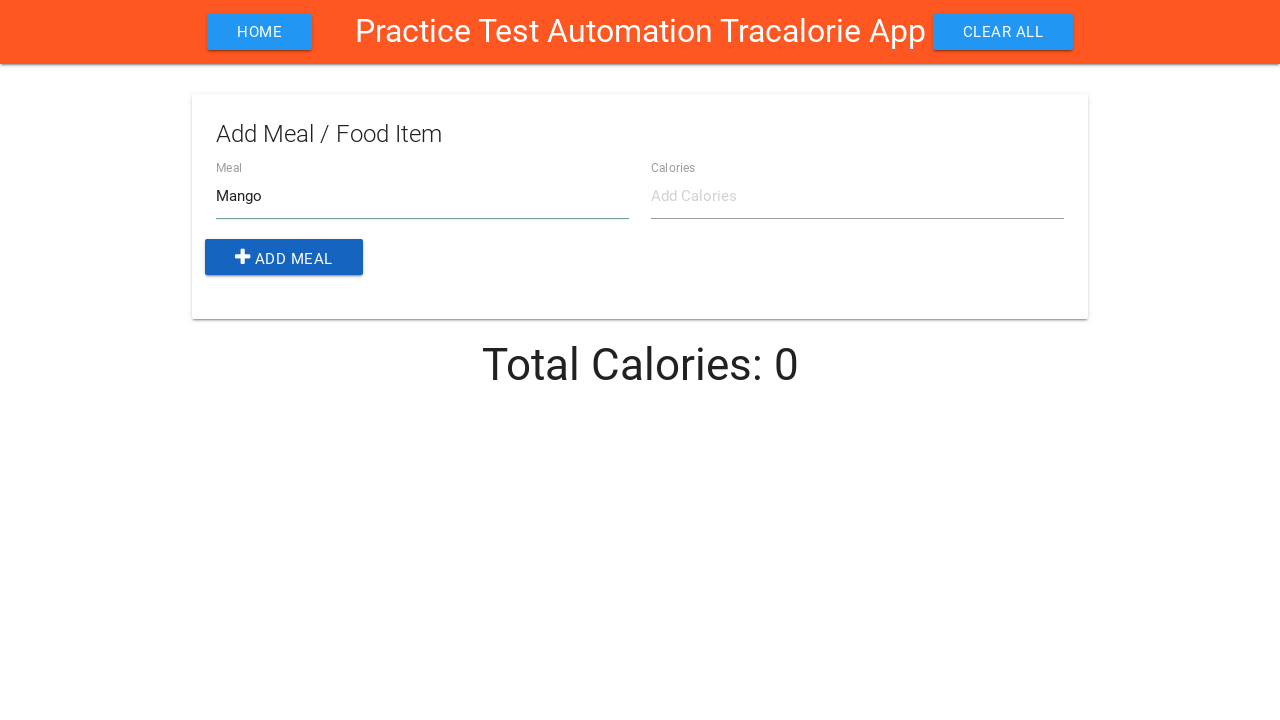

Filled calorie field with '4' for Mango on input#item-calories
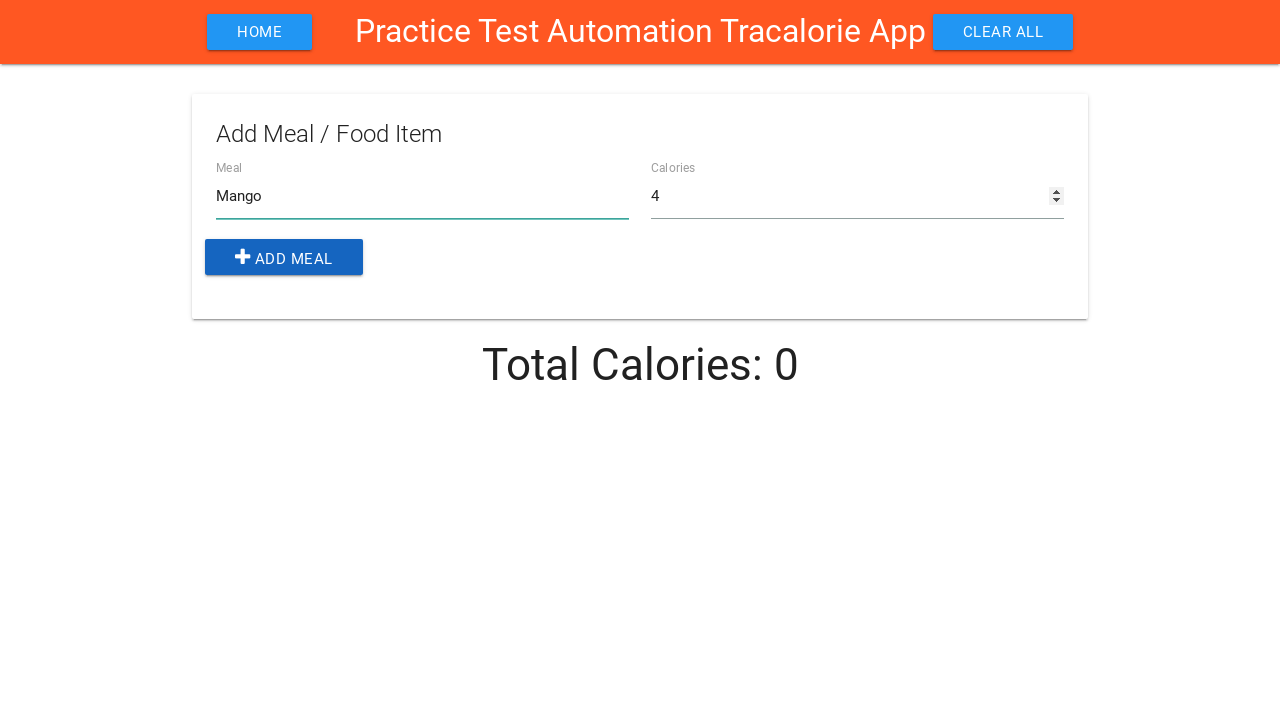

Clicked 'Add Meal' button to add Mango (4 calories) at (284, 257) on button:has-text('Add Meal')
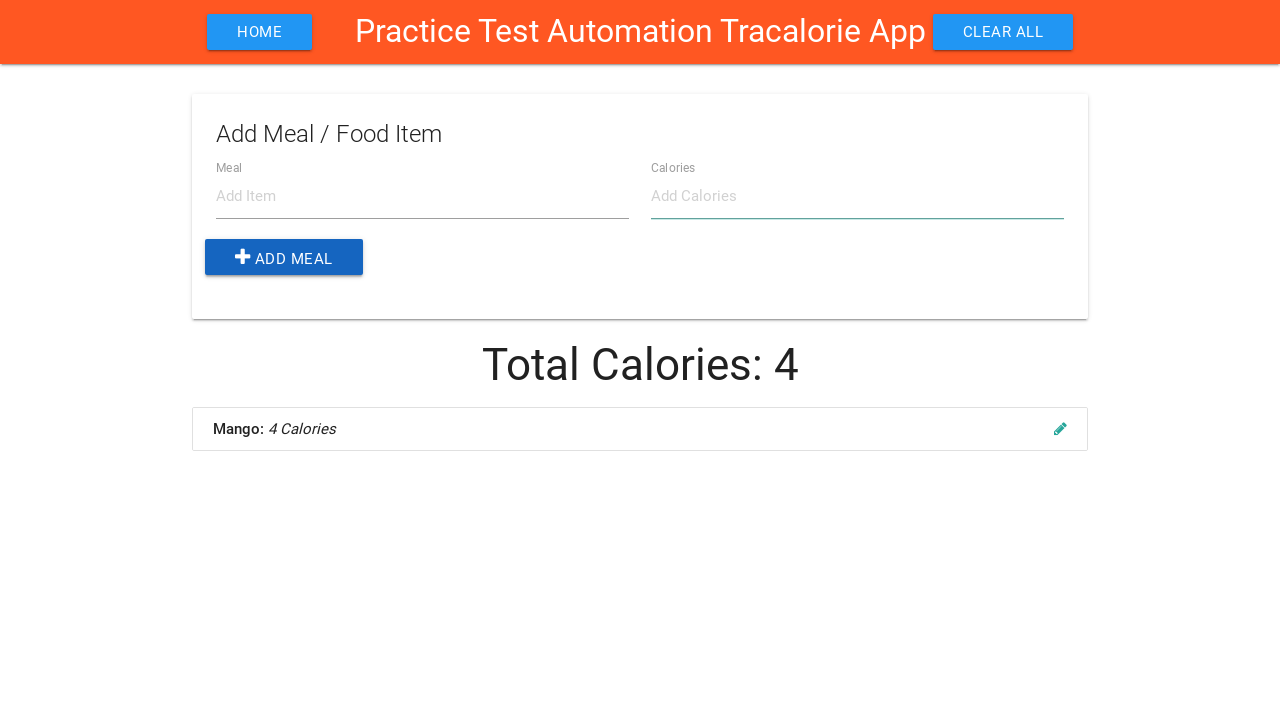

Filled meal name field with 'Chicken' on input#item-name
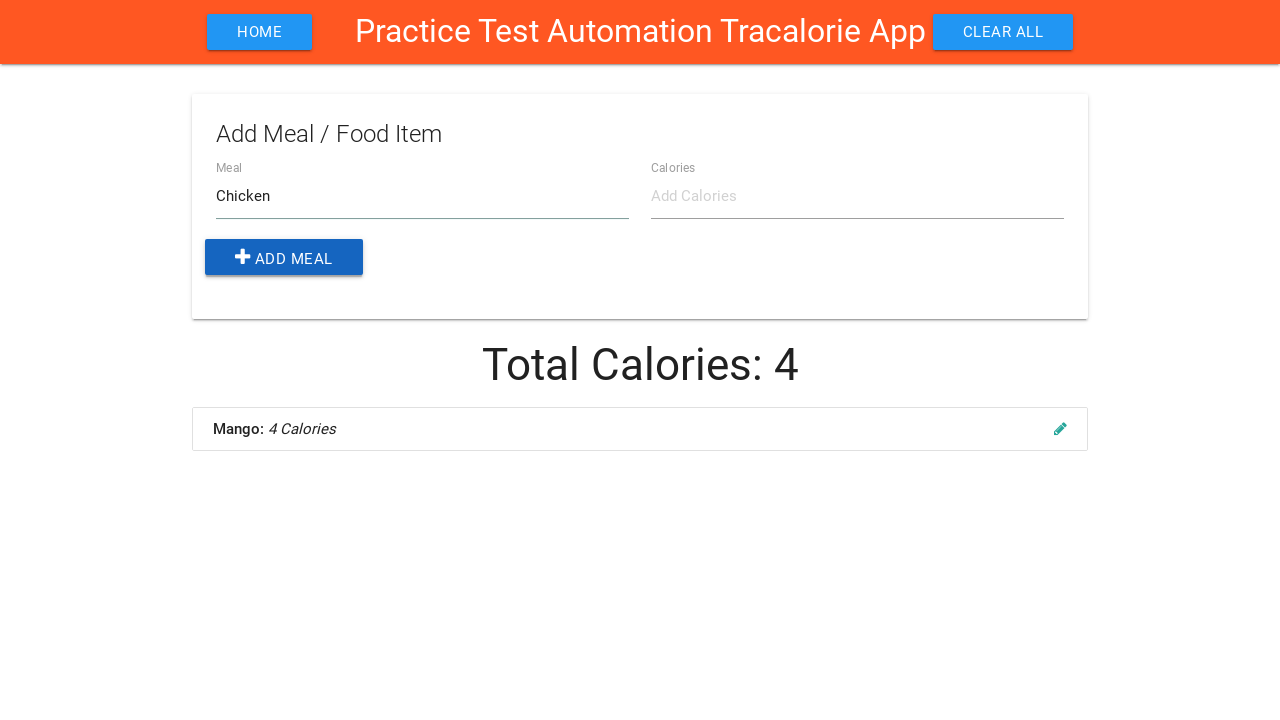

Filled calorie field with '24' for Chicken on input#item-calories
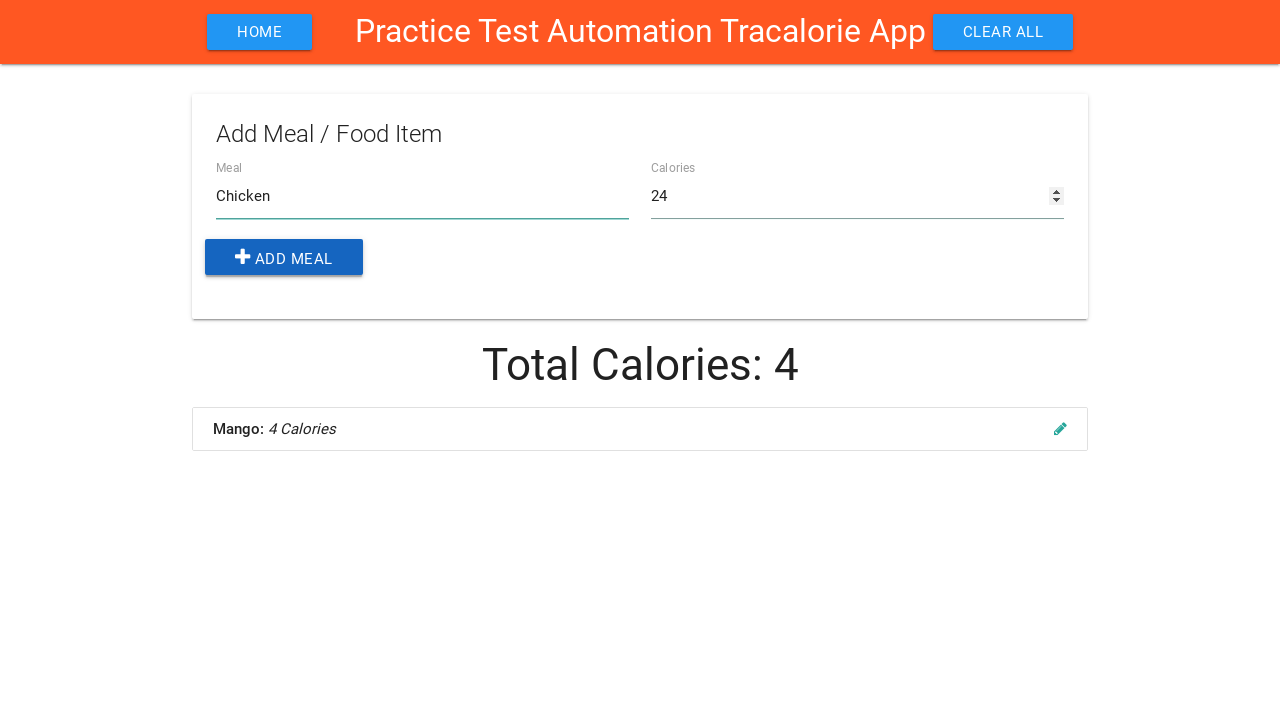

Clicked 'Add Meal' button to add Chicken (24 calories) at (284, 257) on button:has-text('Add Meal')
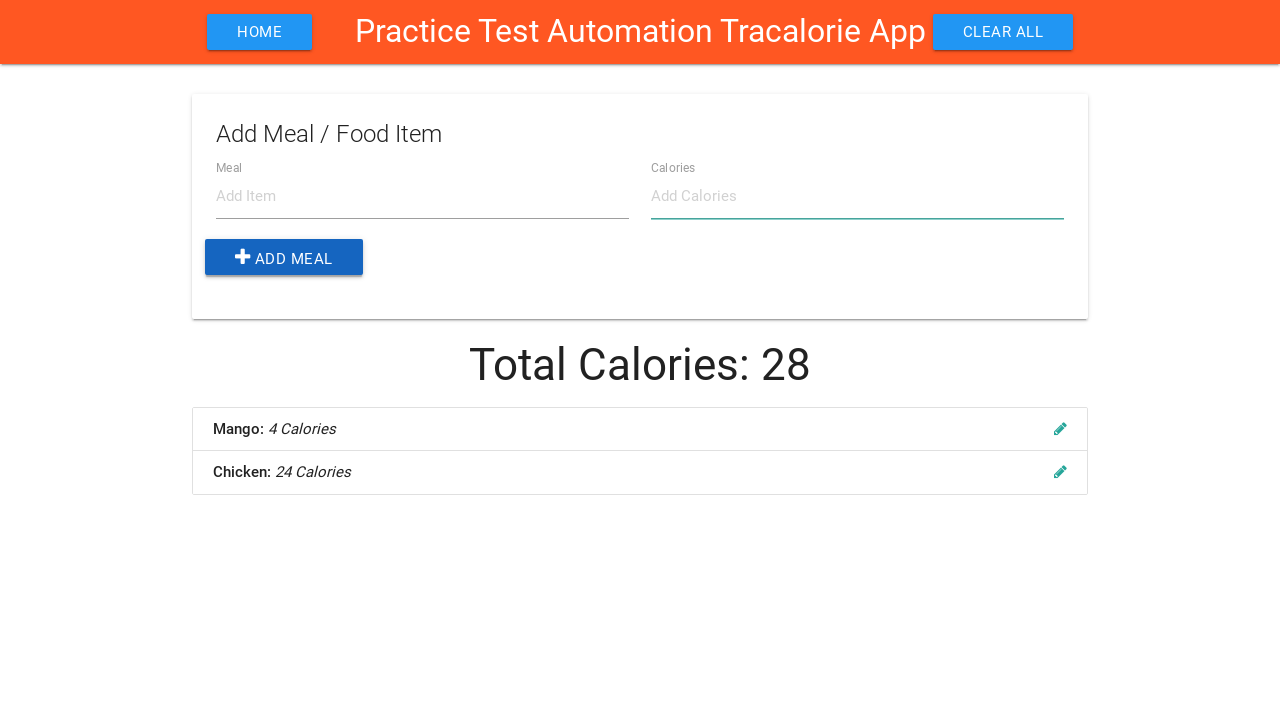

Verified total calories display shows 28 (4 + 24)
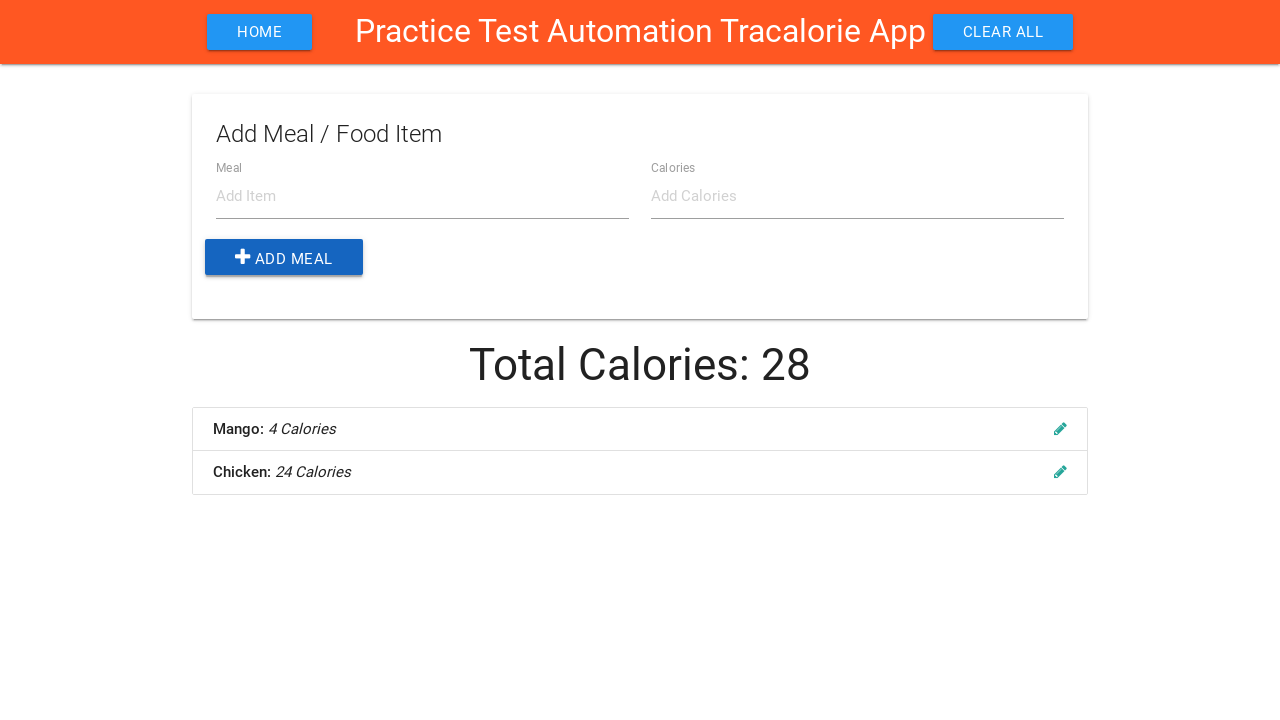

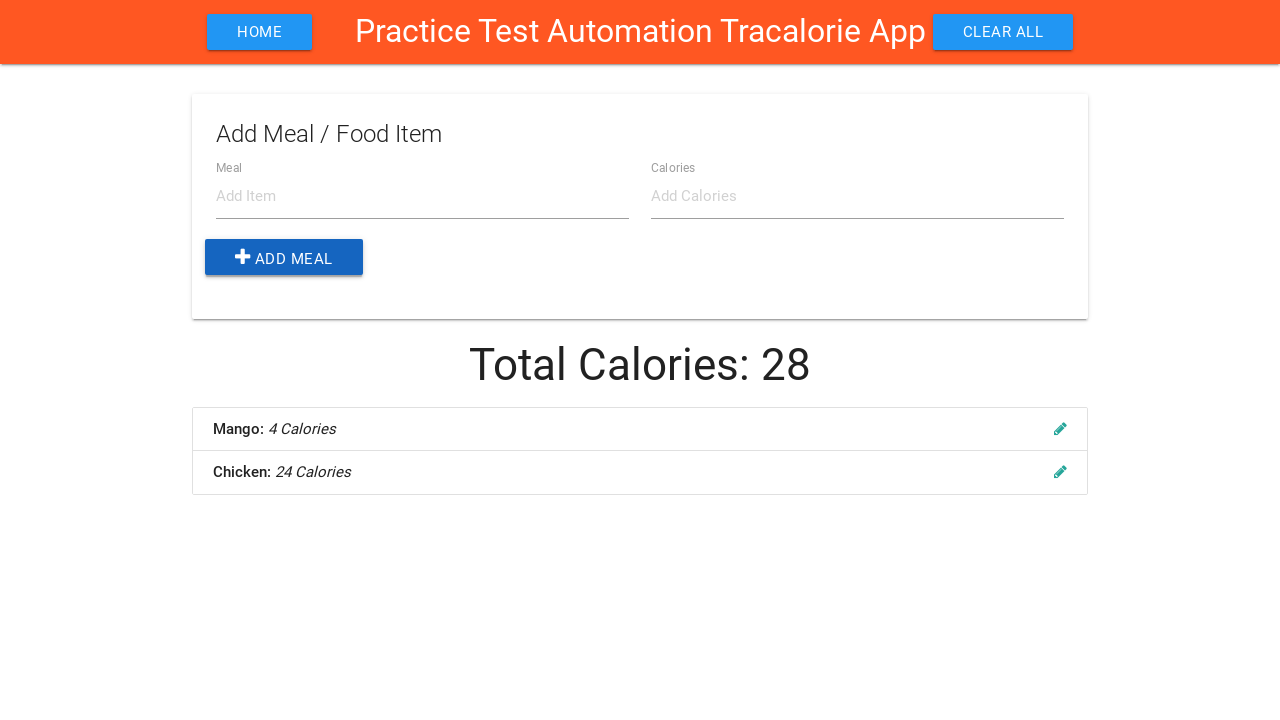